Tests dynamic loading functionality by clicking a button and waiting for hidden content to become visible

Starting URL: https://the-internet.herokuapp.com/dynamic_loading/1

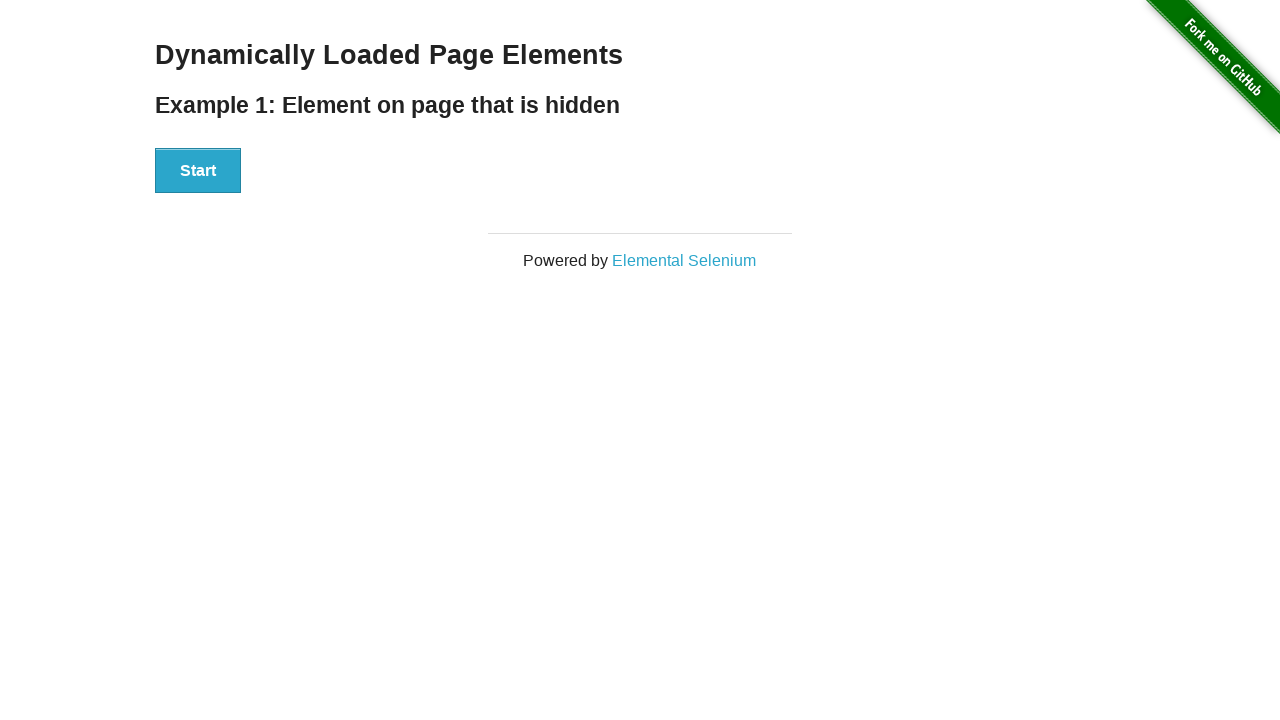

Clicked the Start button to trigger dynamic loading at (198, 171) on xpath=//div/button
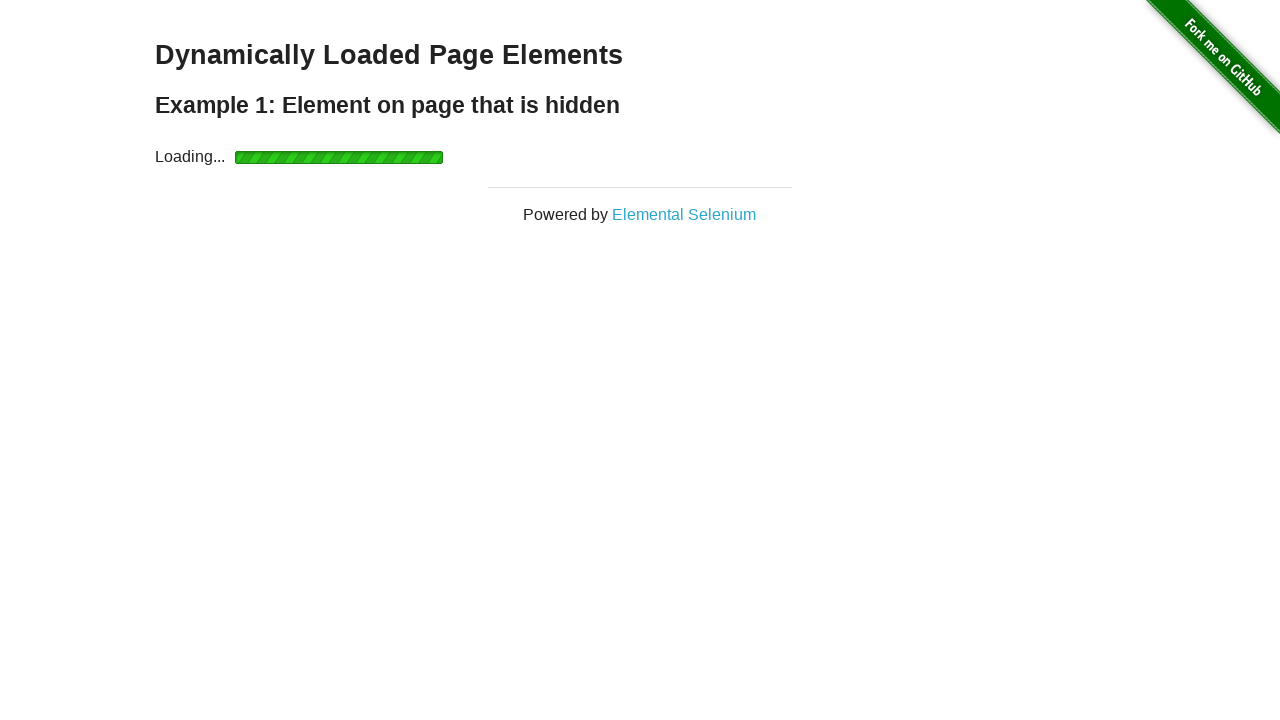

Dynamic content finished loading and became visible
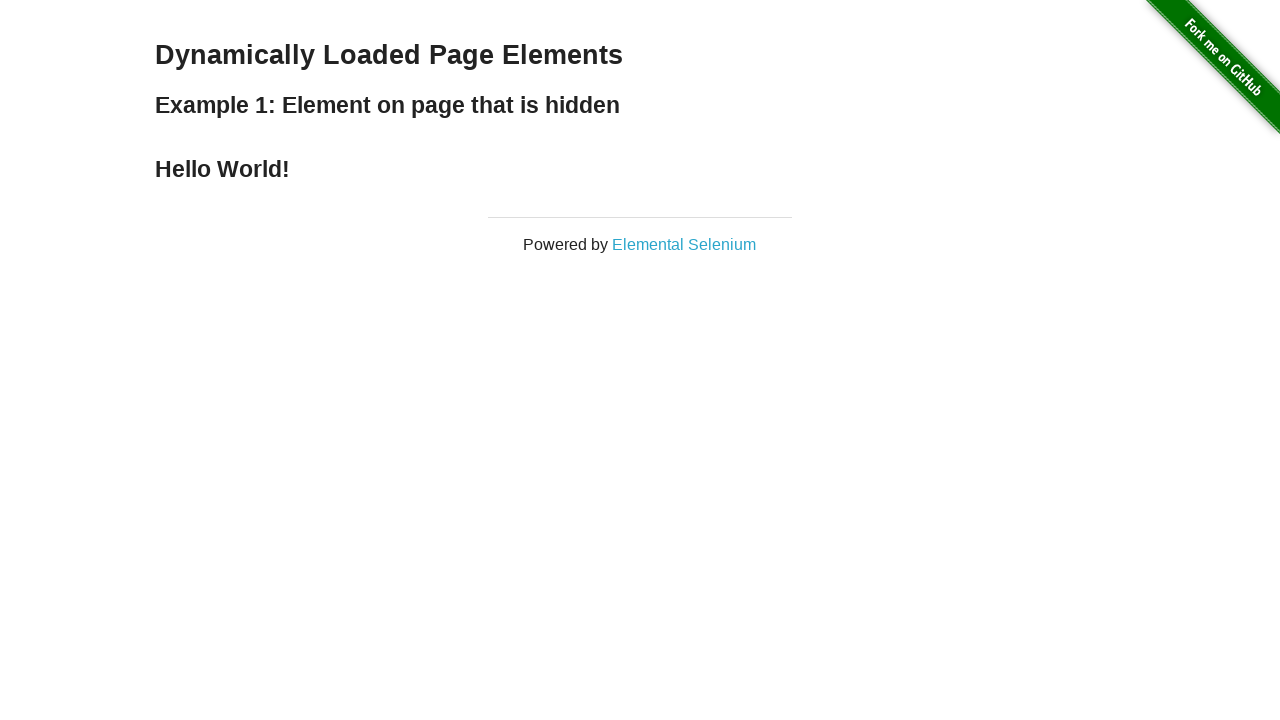

Retrieved finish text: 'Hello World!'
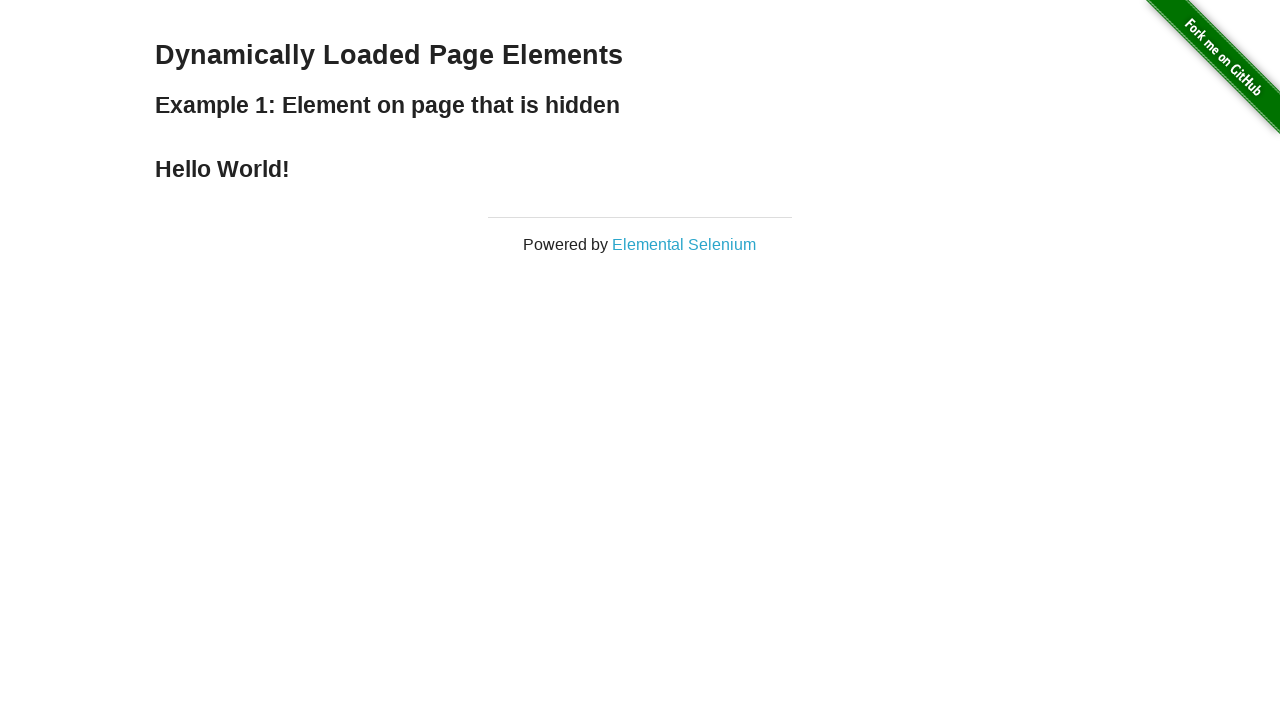

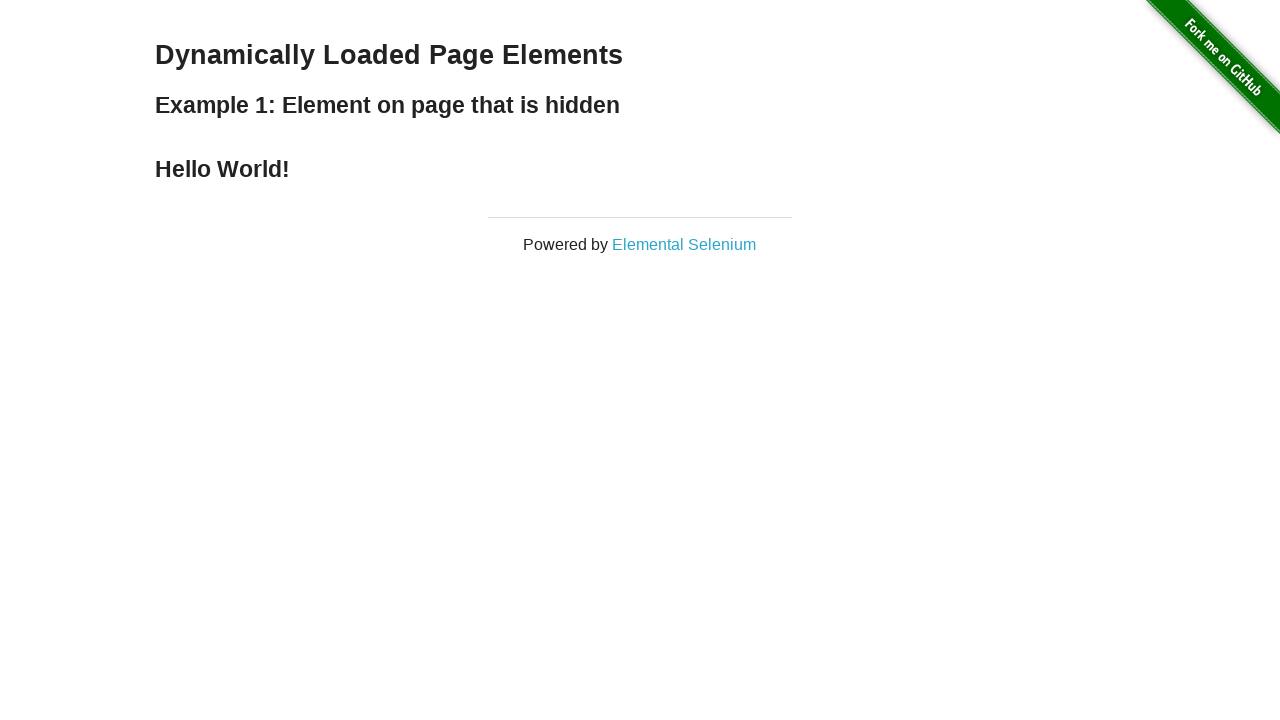